Tests radio button selection functionality by clicking gender radio buttons and iterating through all radio buttons on the page

Starting URL: https://artoftesting.com/samplesiteforselenium

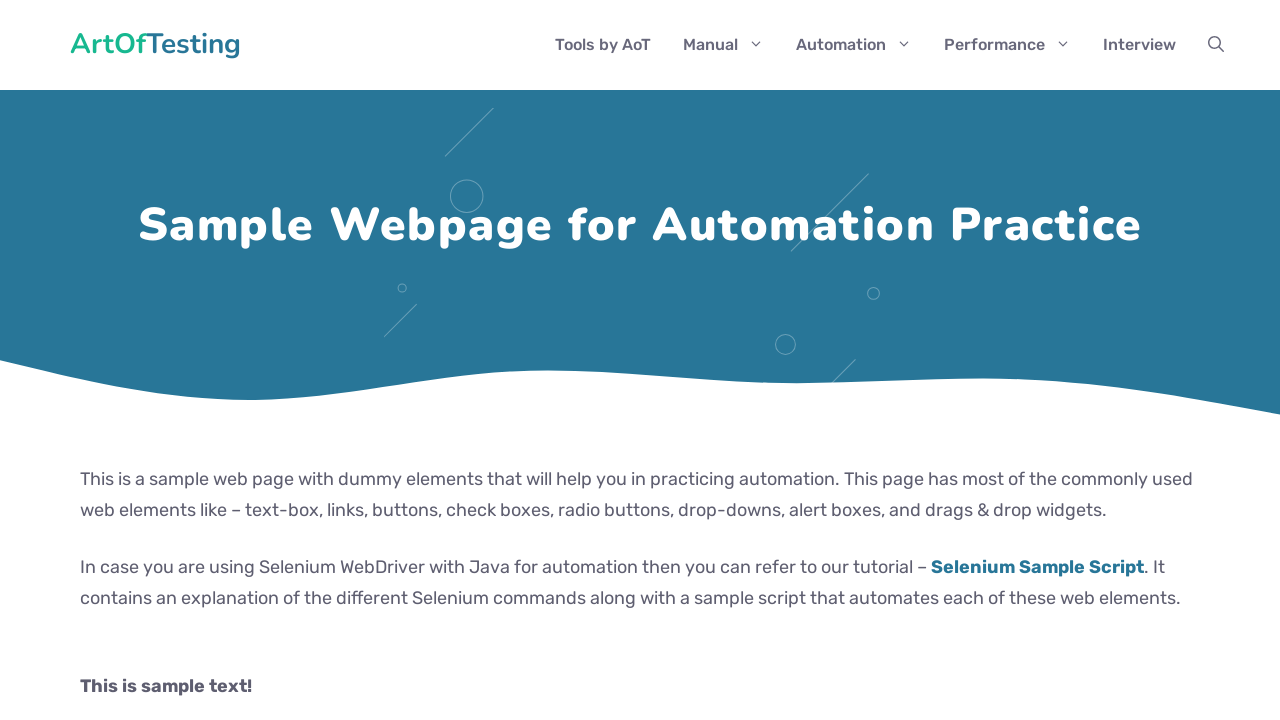

Clicked male radio button at (86, 360) on #male
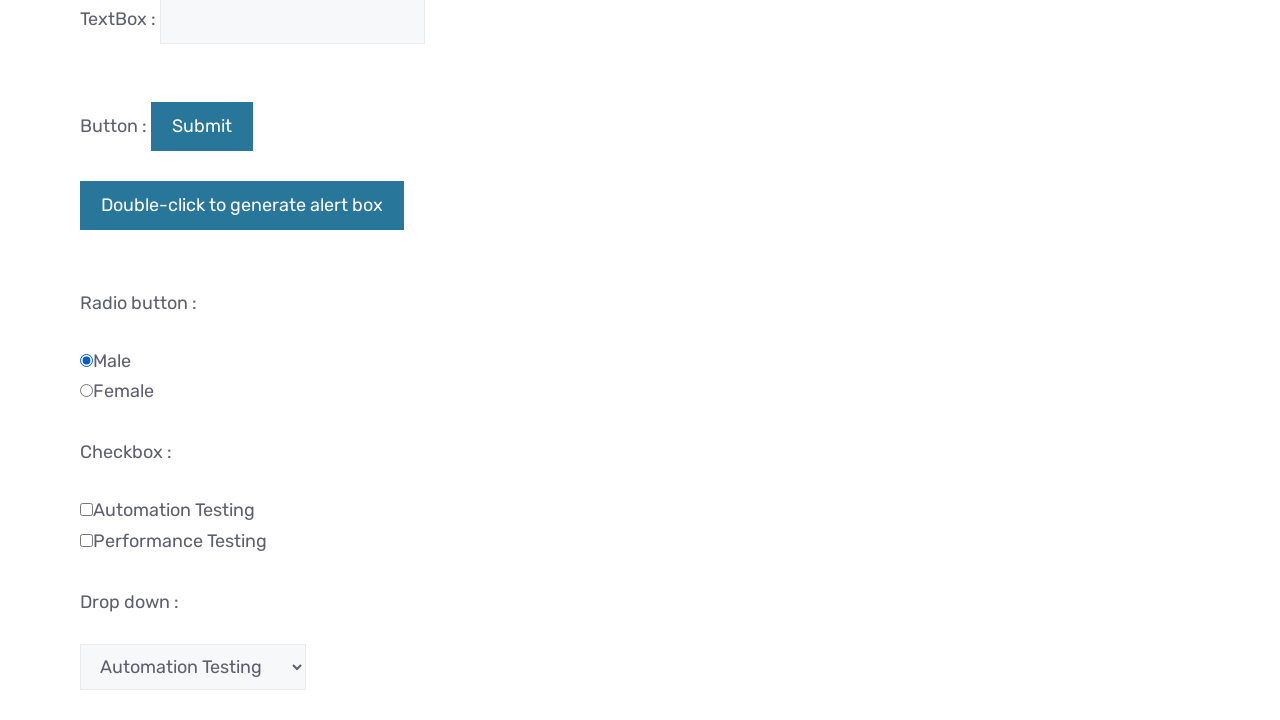

Waited 2 seconds after selecting male radio button
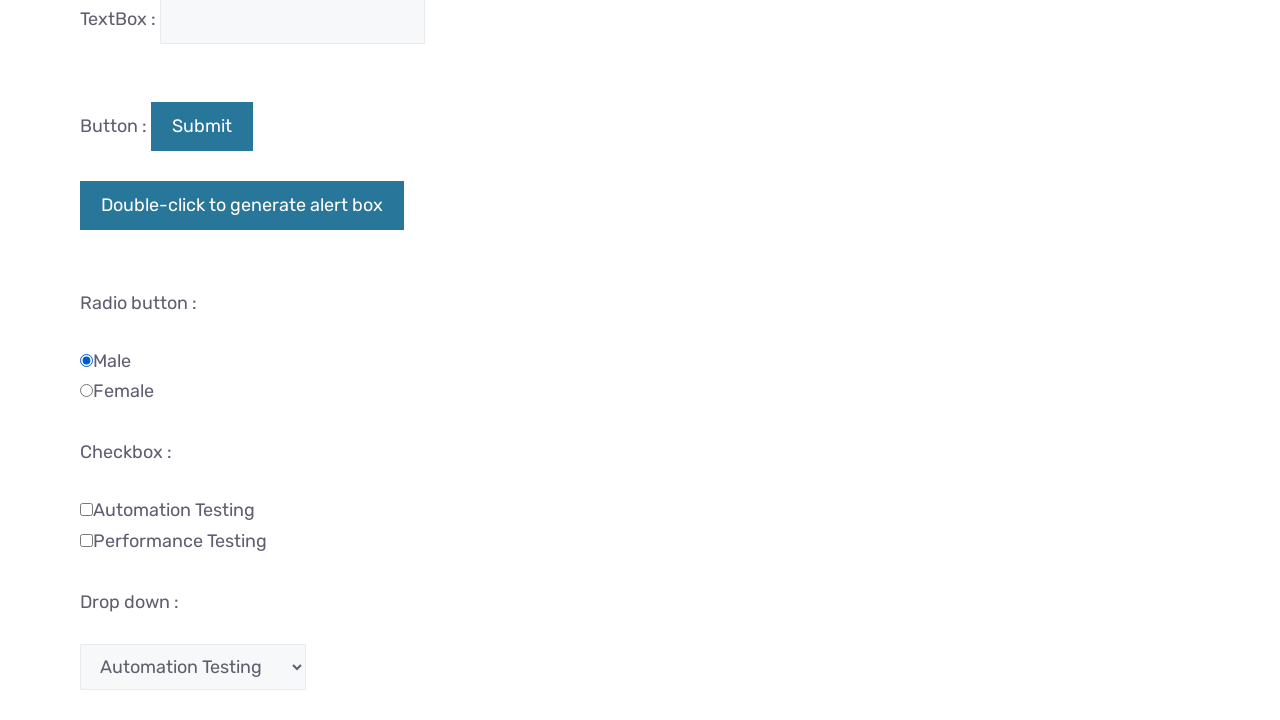

Clicked female radio button at (86, 391) on #female
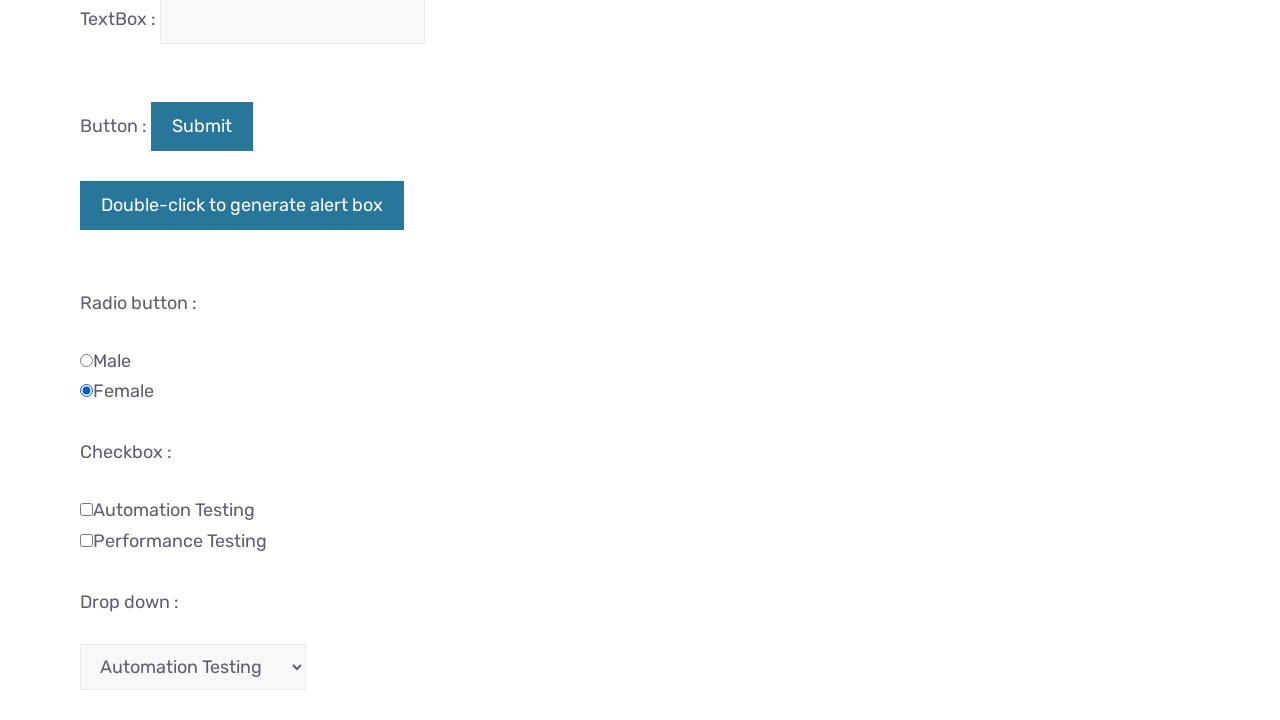

Waited 2 seconds after selecting female radio button
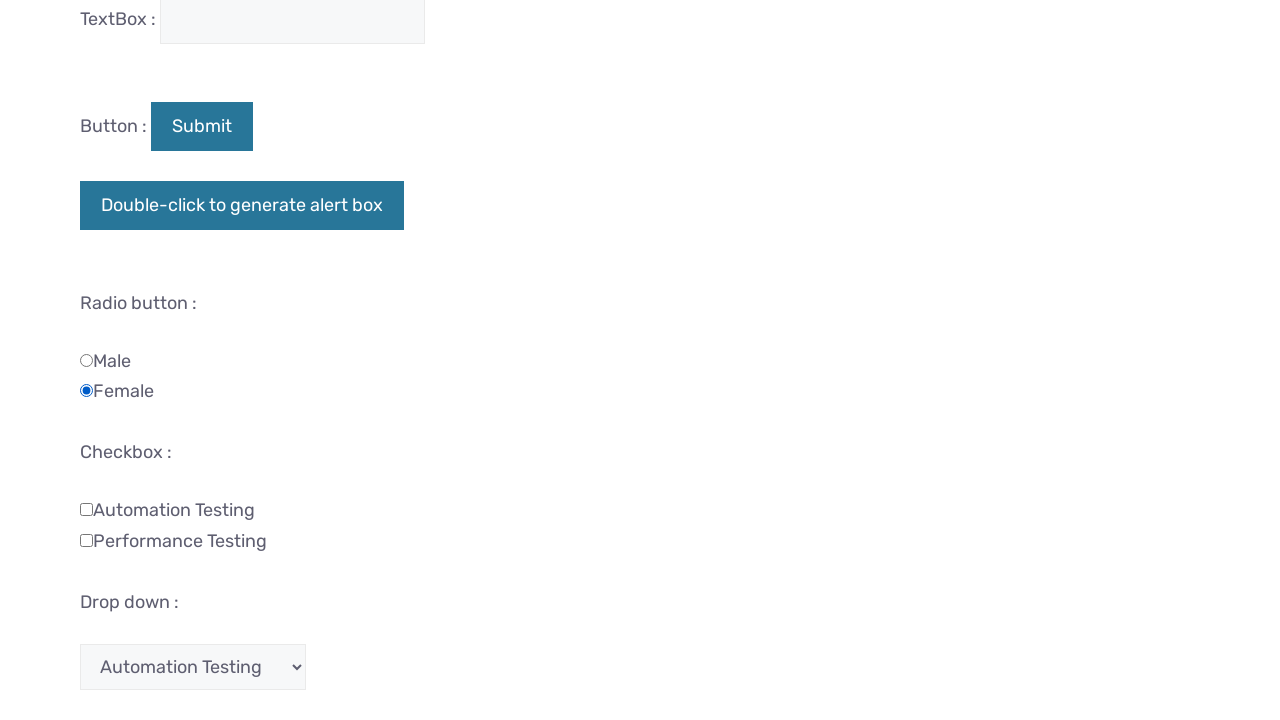

Clicked a radio button from the complete list of radio buttons at (86, 360) on input[type='radio'] >> nth=0
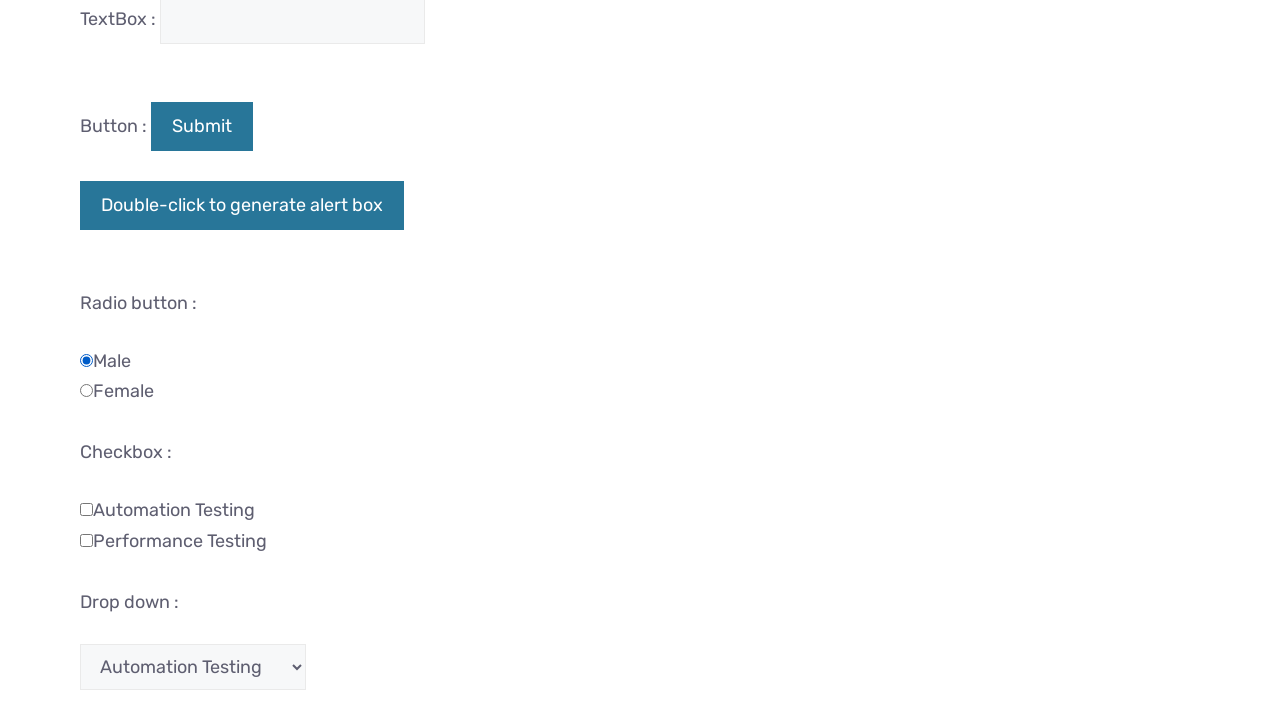

Waited 2 seconds after clicking radio button
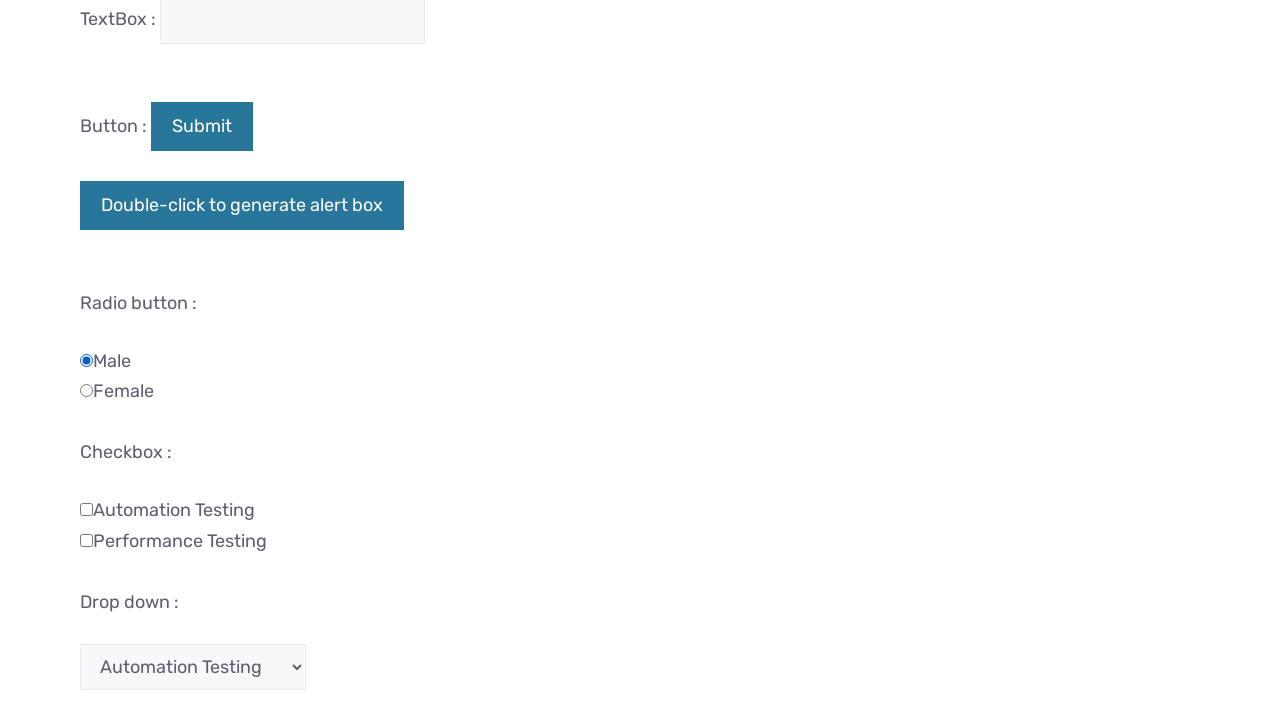

Clicked a radio button from the complete list of radio buttons at (86, 391) on input[type='radio'] >> nth=1
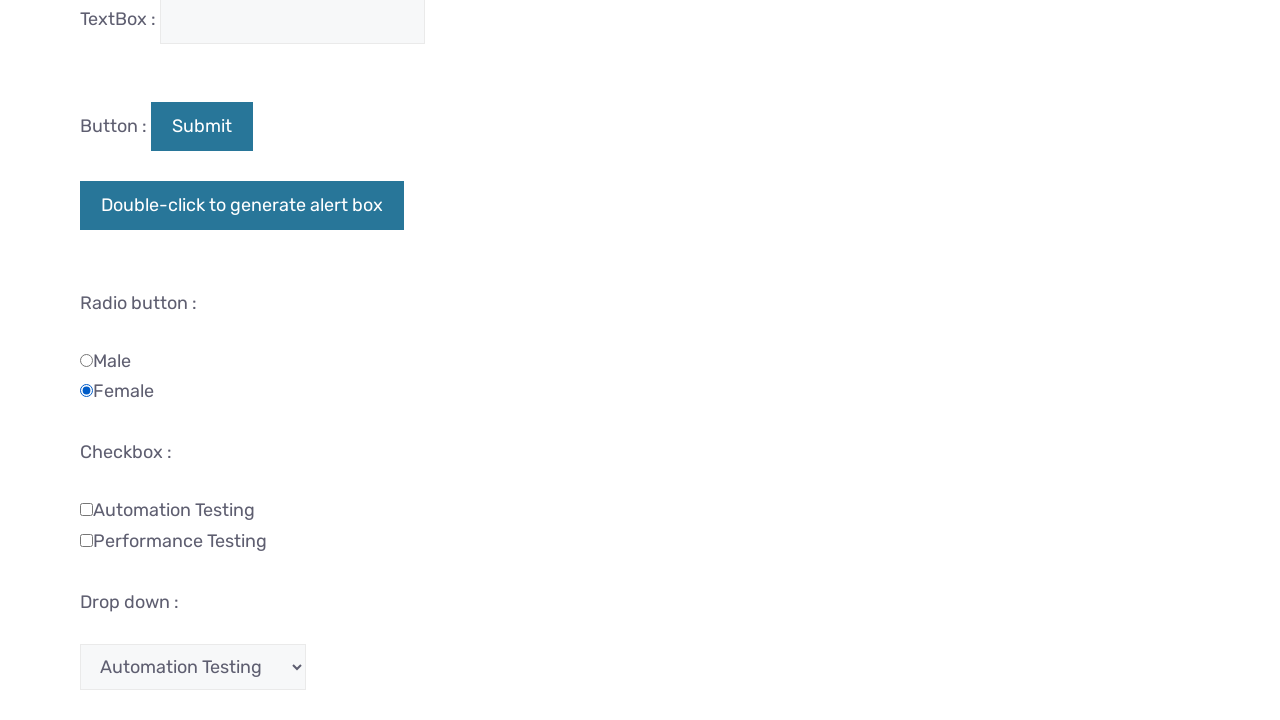

Waited 2 seconds after clicking radio button
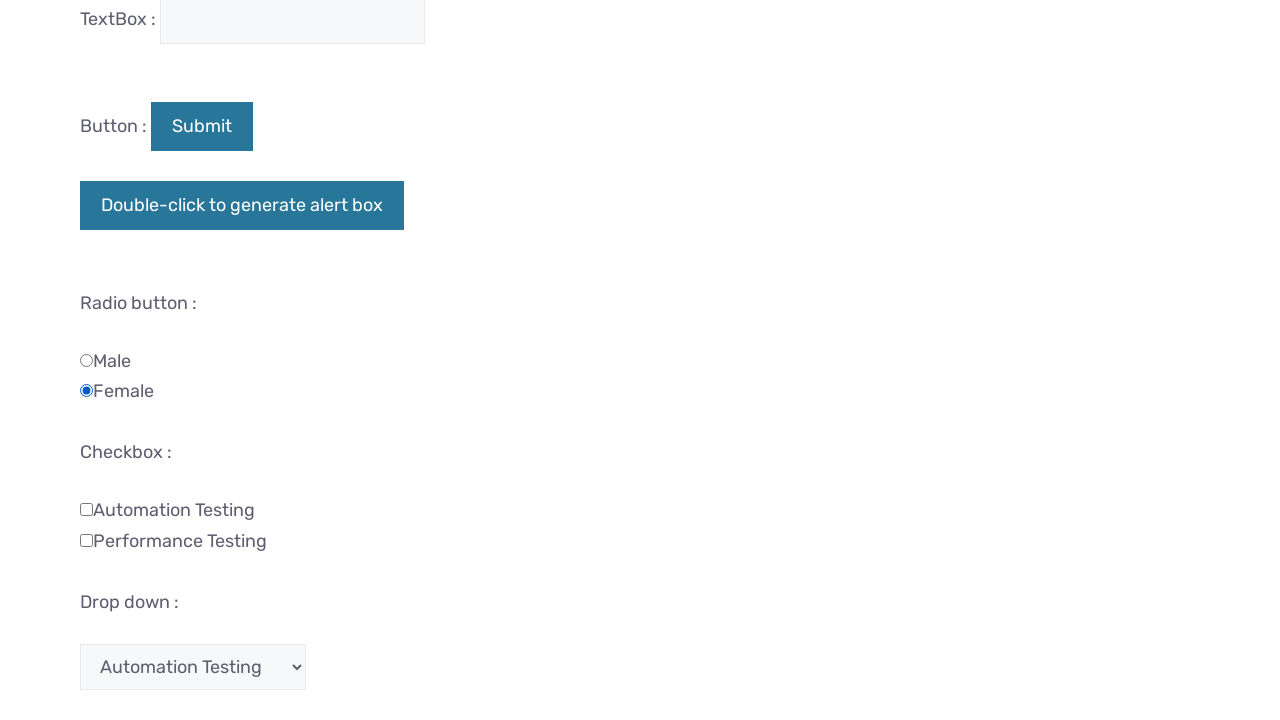

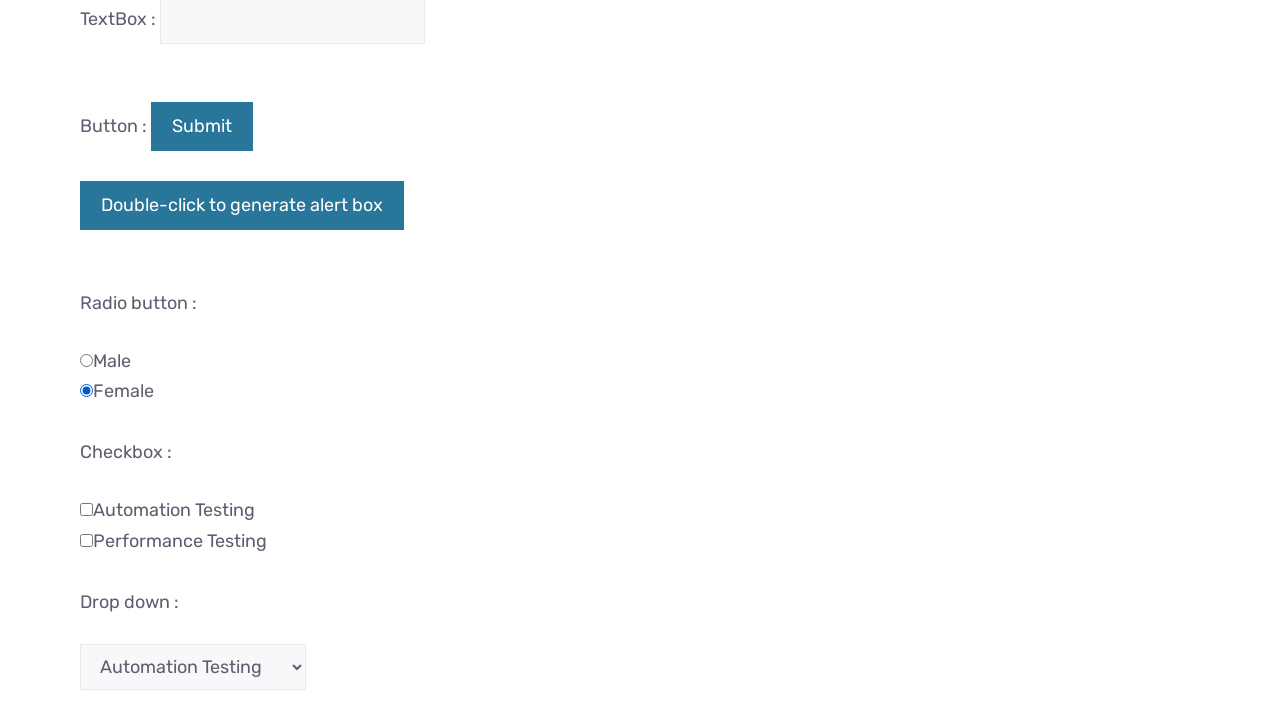